Tests searching in a shadow DOM element by accessing the shadow root and filling the search input field

Starting URL: https://books-pwakit.appspot.com/

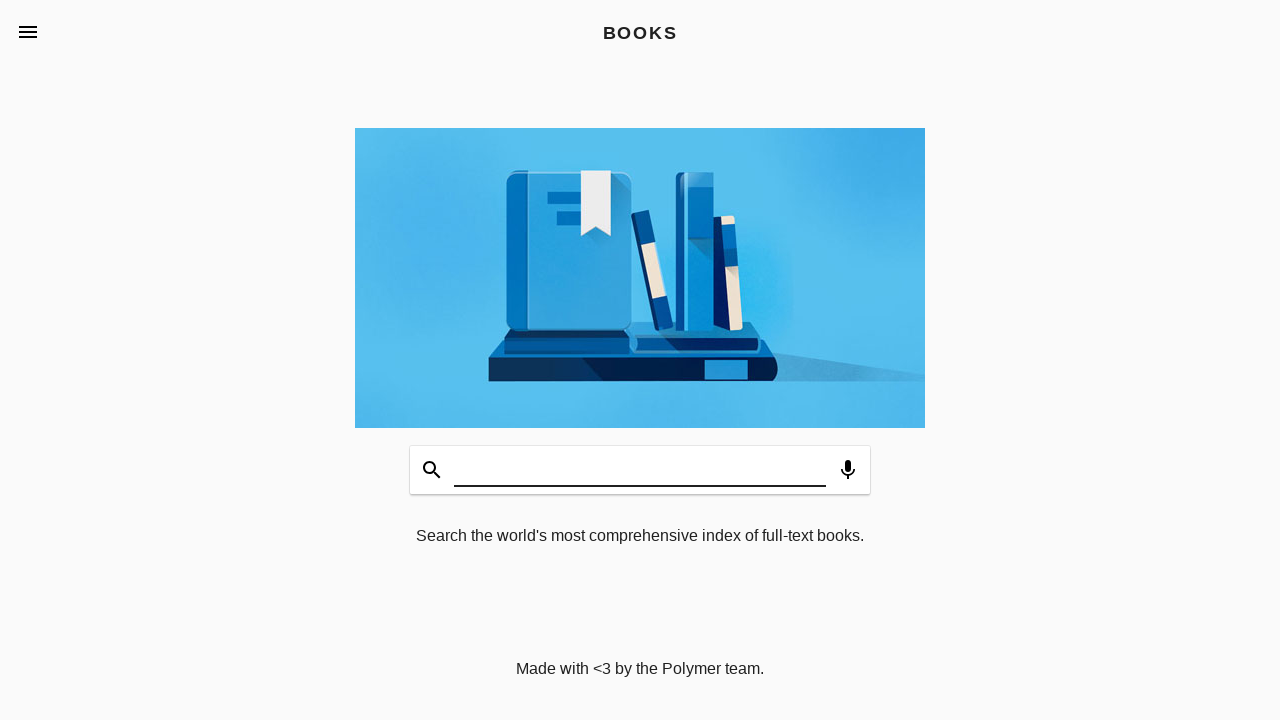

Shadow DOM host element 'book-app' loaded
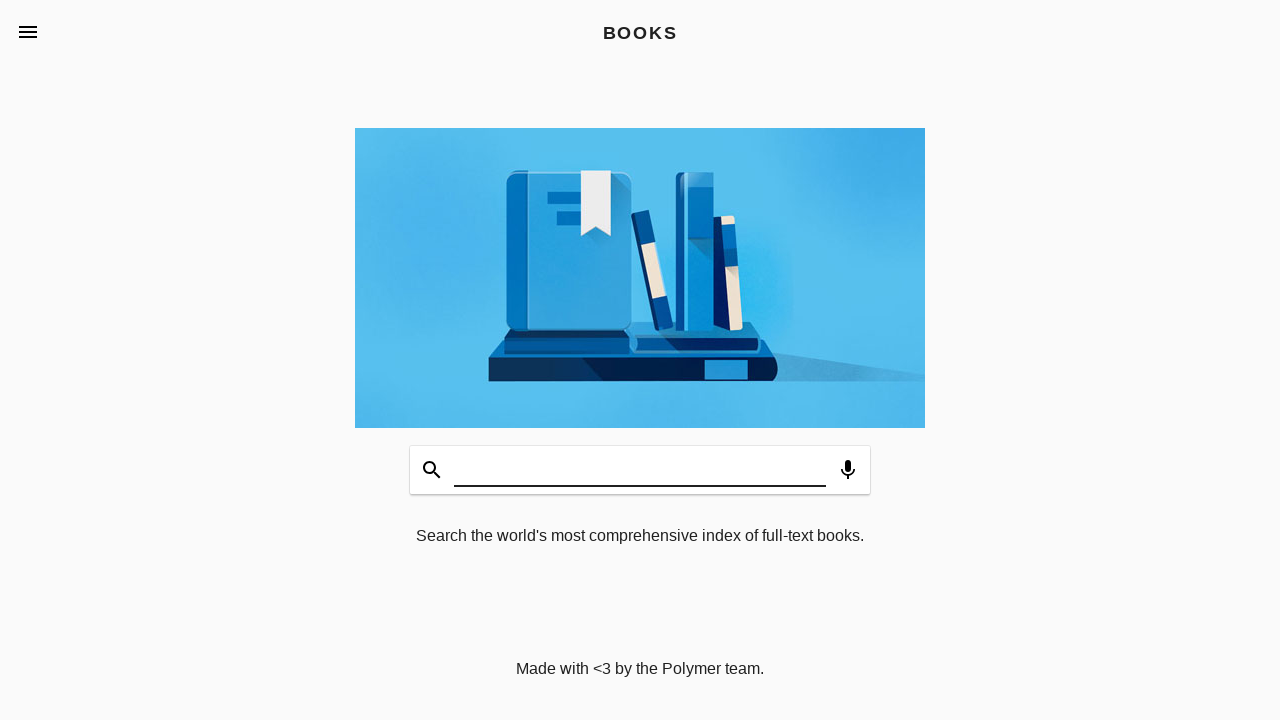

Filled shadow DOM search input field with 'Knowledge Share' on book-app[apptitle='BOOKS'] >> input[aria-label='Search Books']
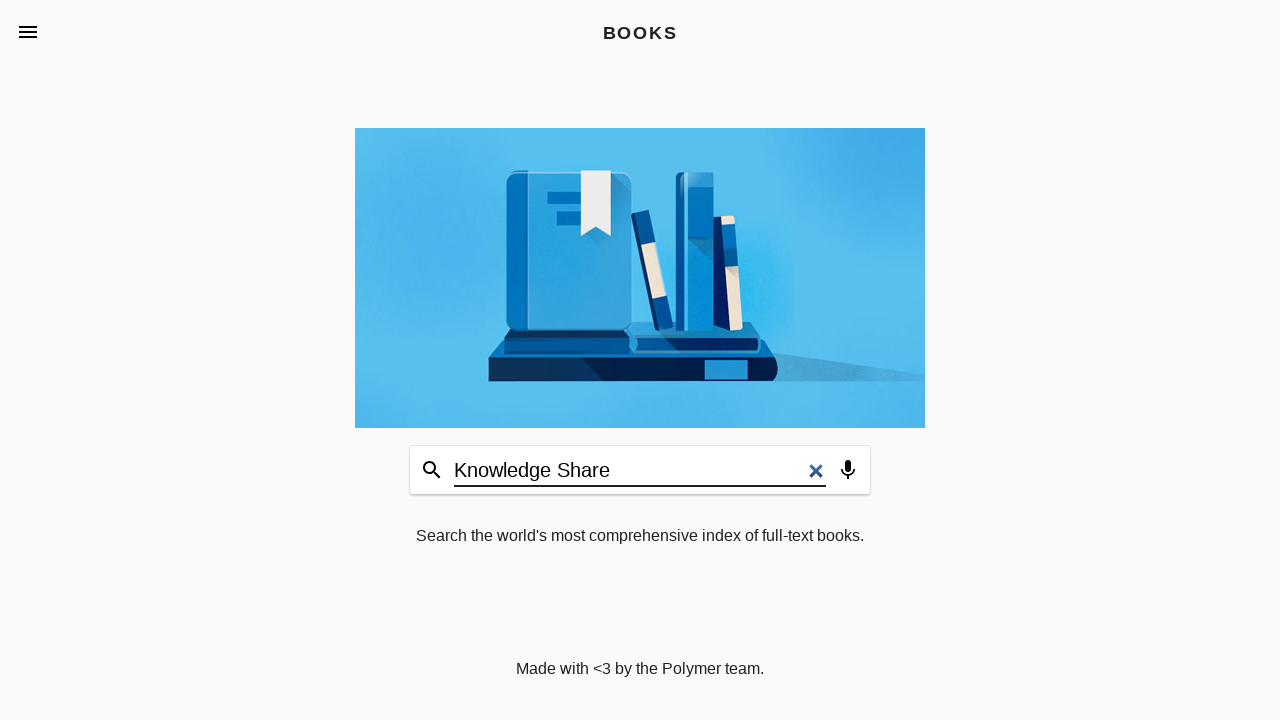

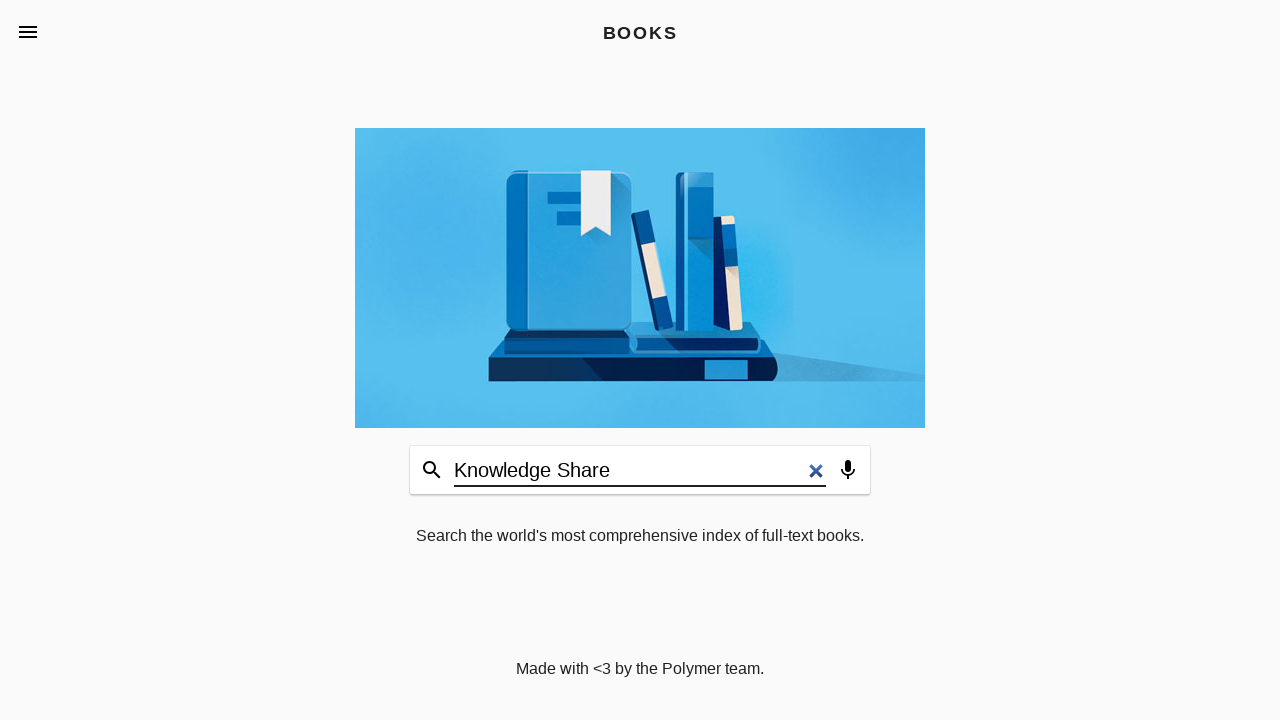